Tests validation with input longer than 8 characters

Starting URL: https://testpages.eviltester.com/styled/apps/7charval/simple7charvalidation.html

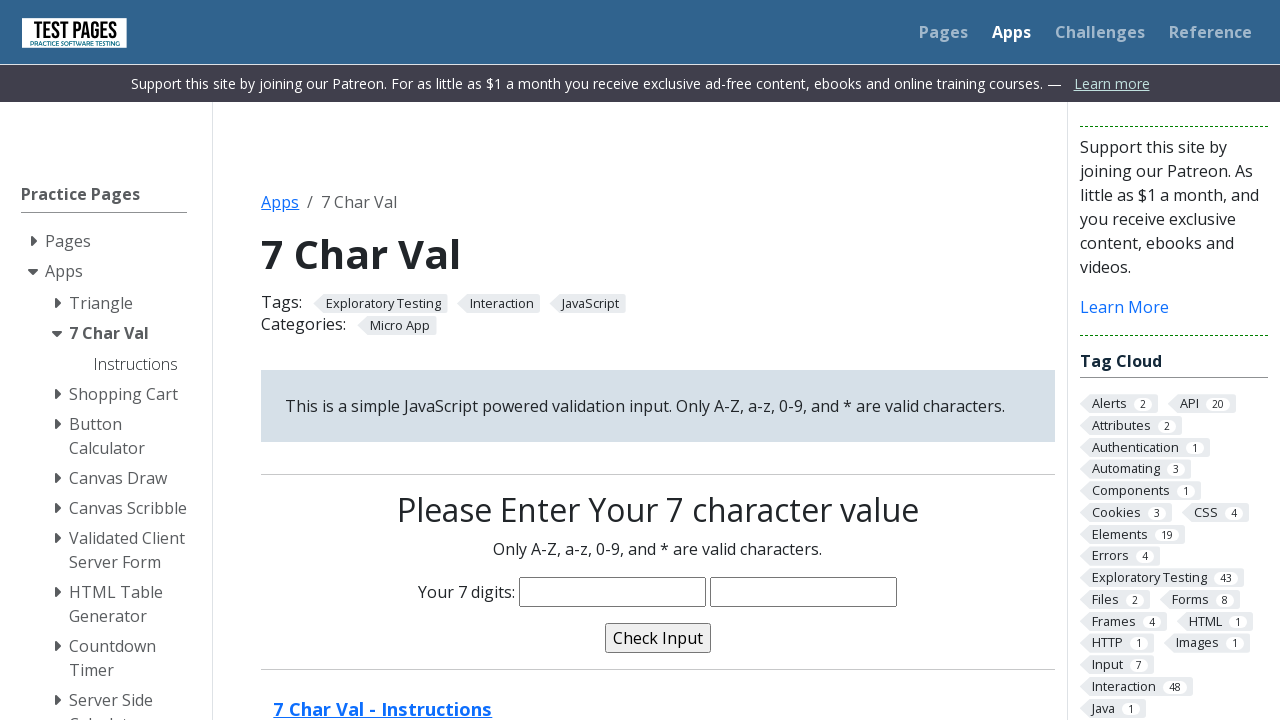

Filled characters field with 'saadamaria2000' (15 characters, longer than 8-digit limit) on input[name='characters']
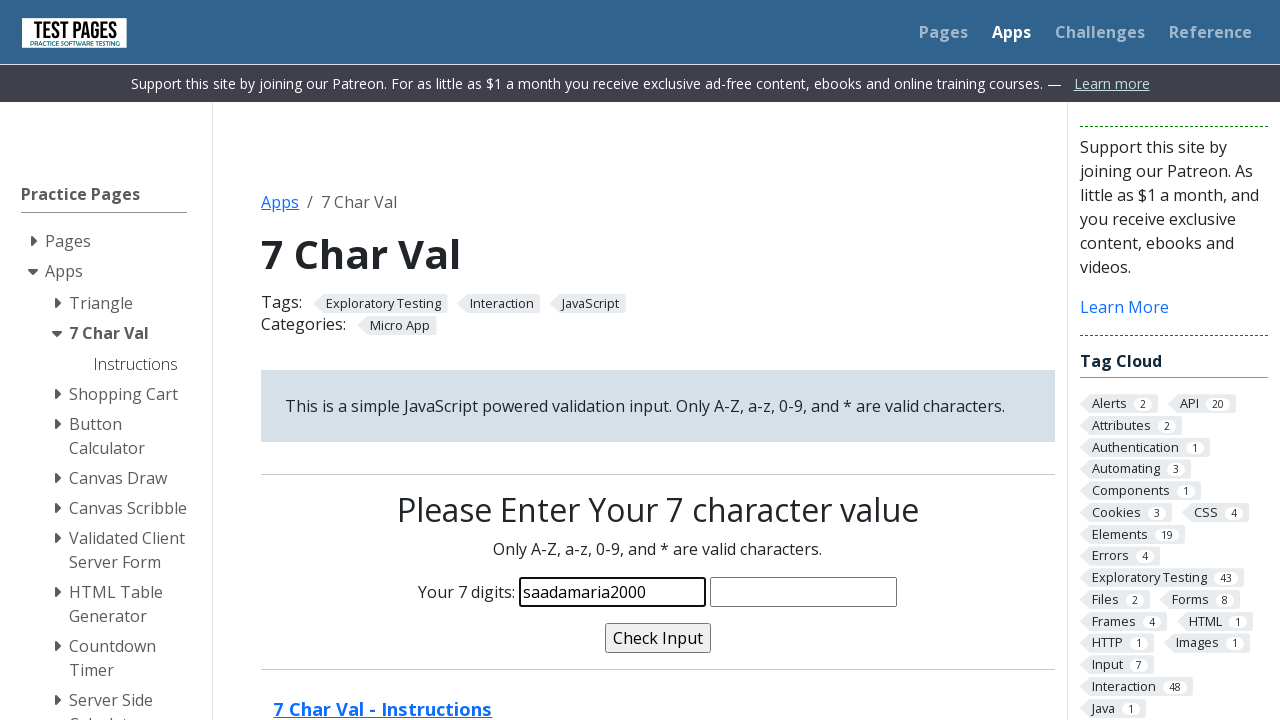

Clicked validate button at (658, 638) on input[name='validate']
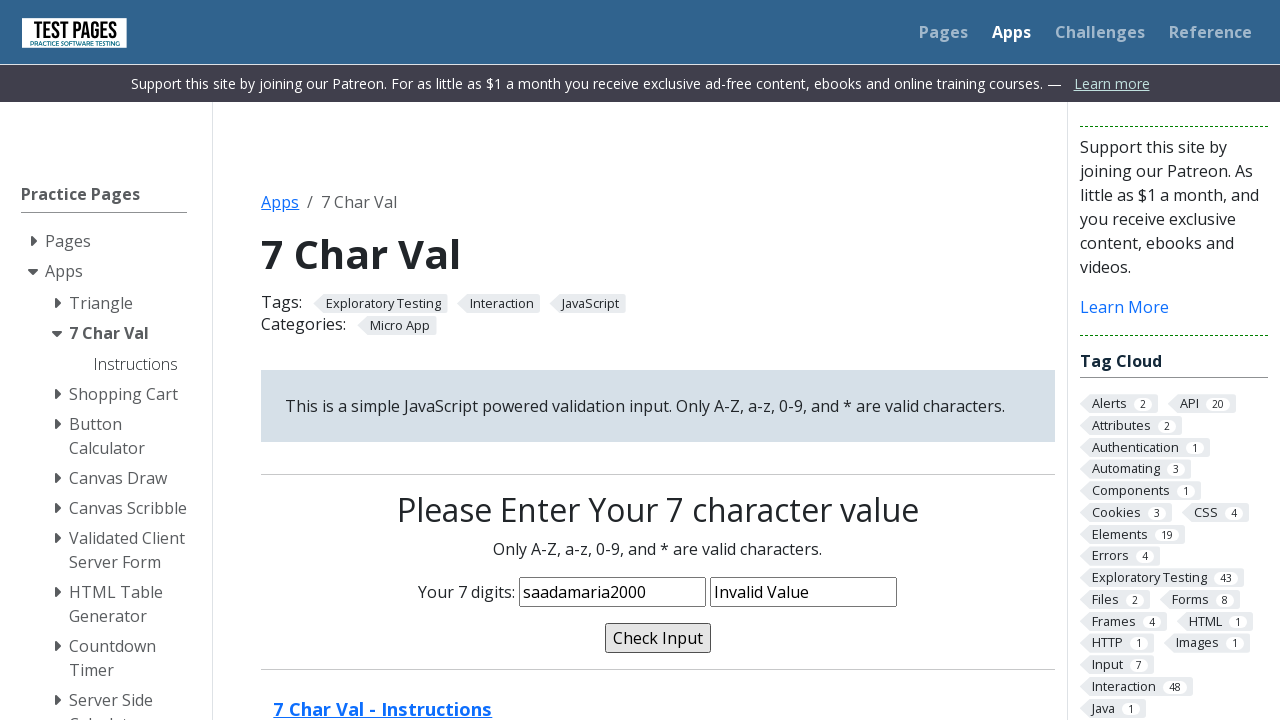

Validation message appeared
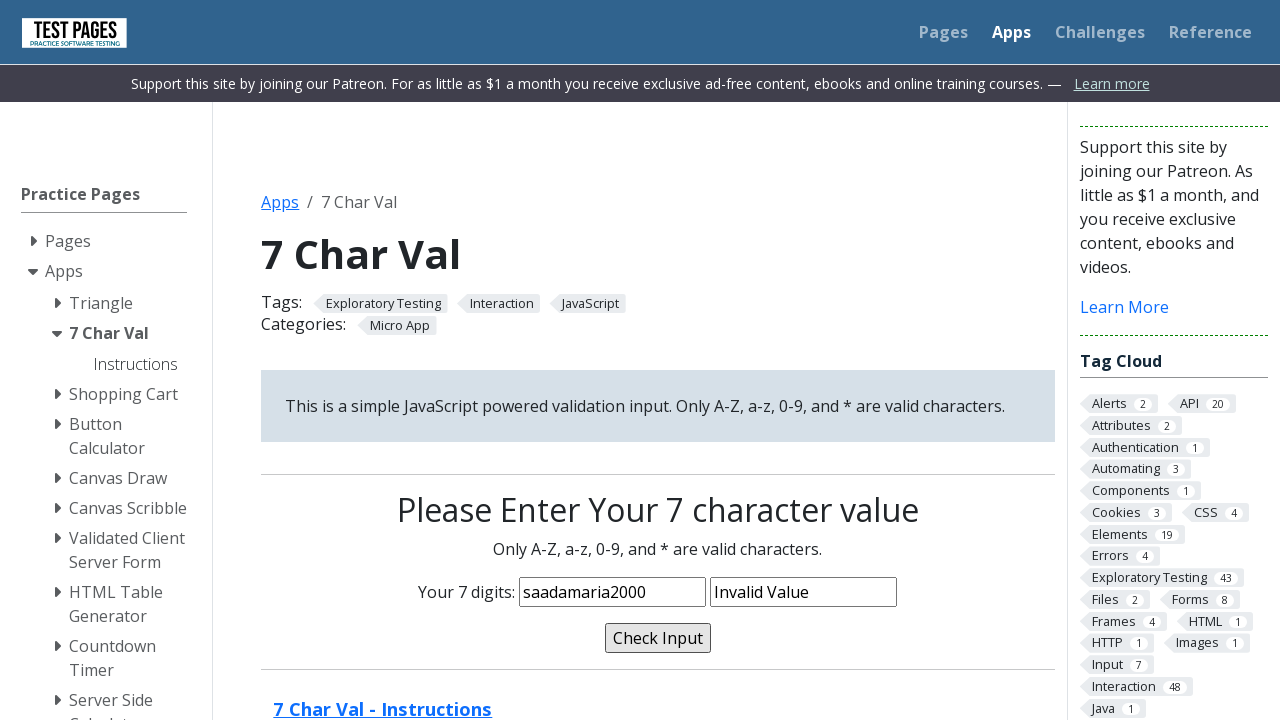

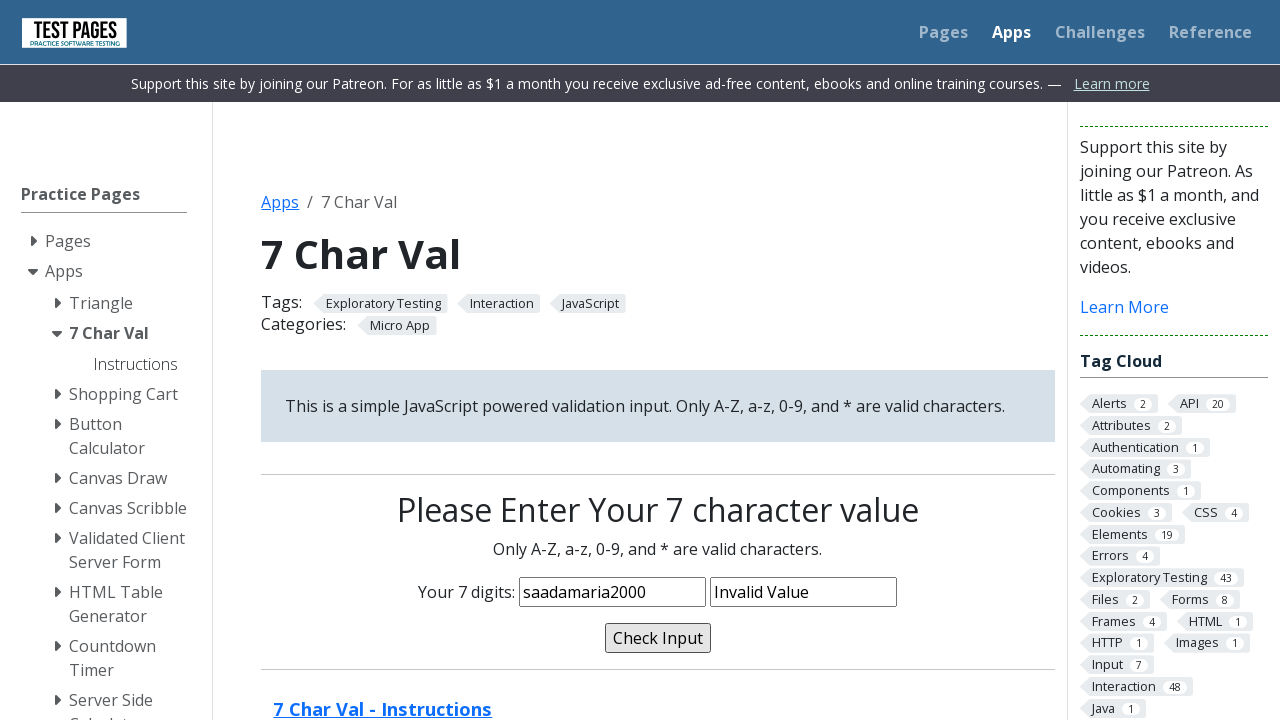